Tests that edits are cancelled when pressing Escape key

Starting URL: https://demo.playwright.dev/todomvc

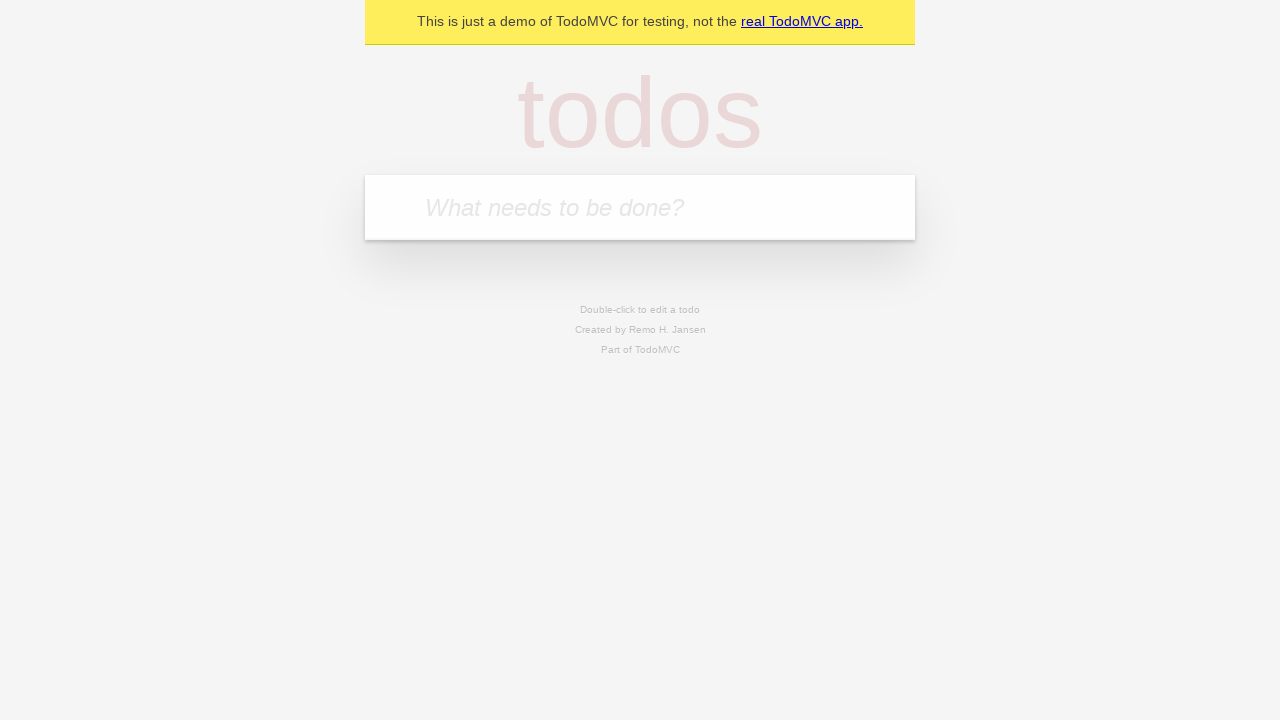

Filled todo input with 'buy some cheese' on internal:attr=[placeholder="What needs to be done?"i]
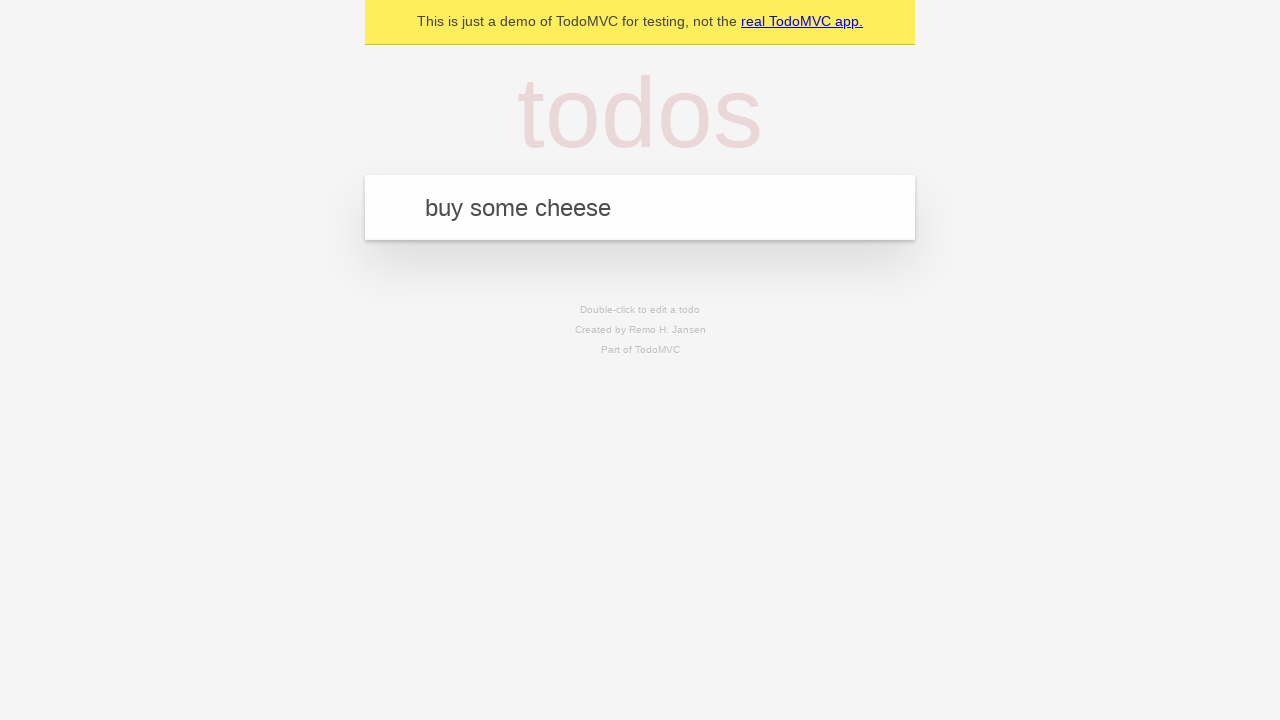

Pressed Enter to create first todo on internal:attr=[placeholder="What needs to be done?"i]
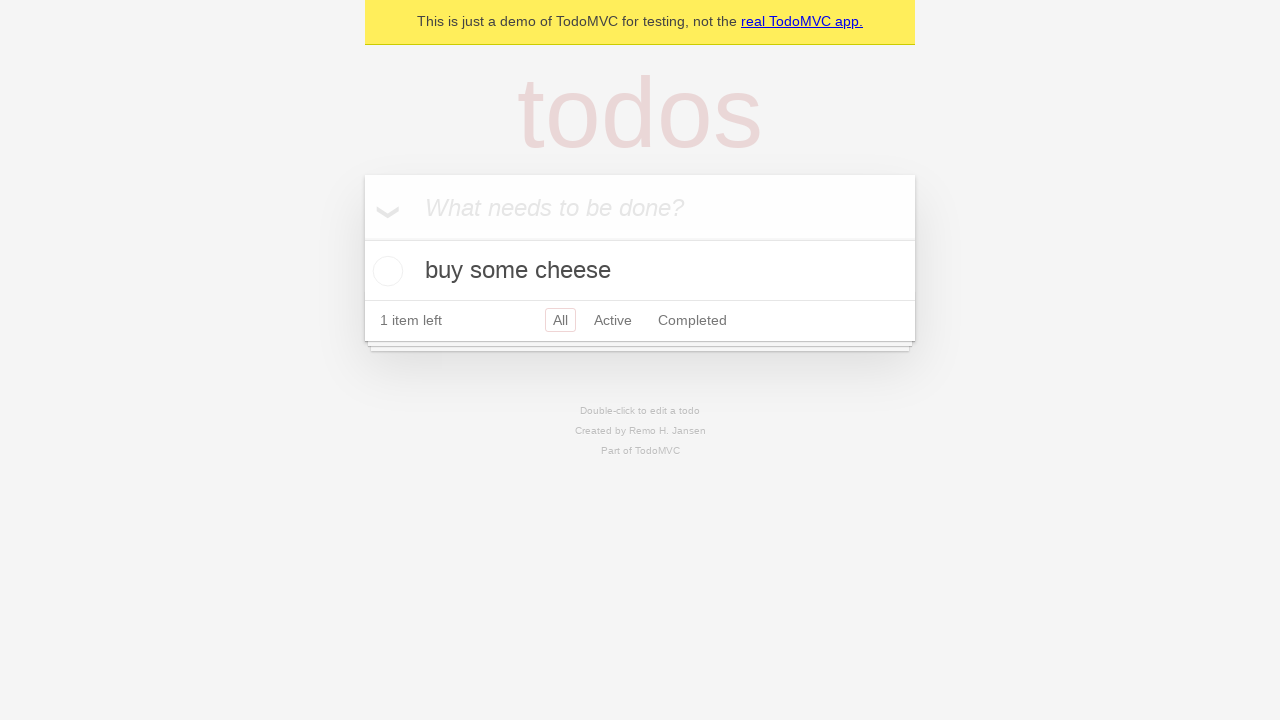

Filled todo input with 'feed the cat' on internal:attr=[placeholder="What needs to be done?"i]
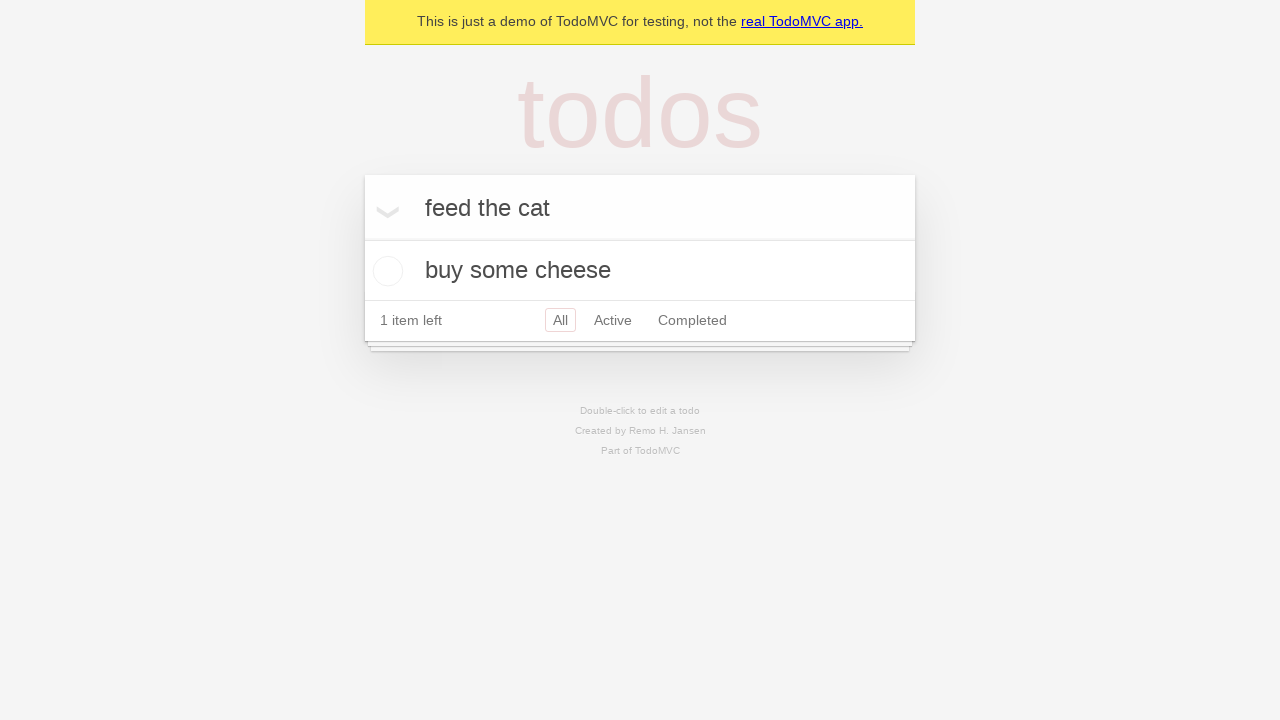

Pressed Enter to create second todo on internal:attr=[placeholder="What needs to be done?"i]
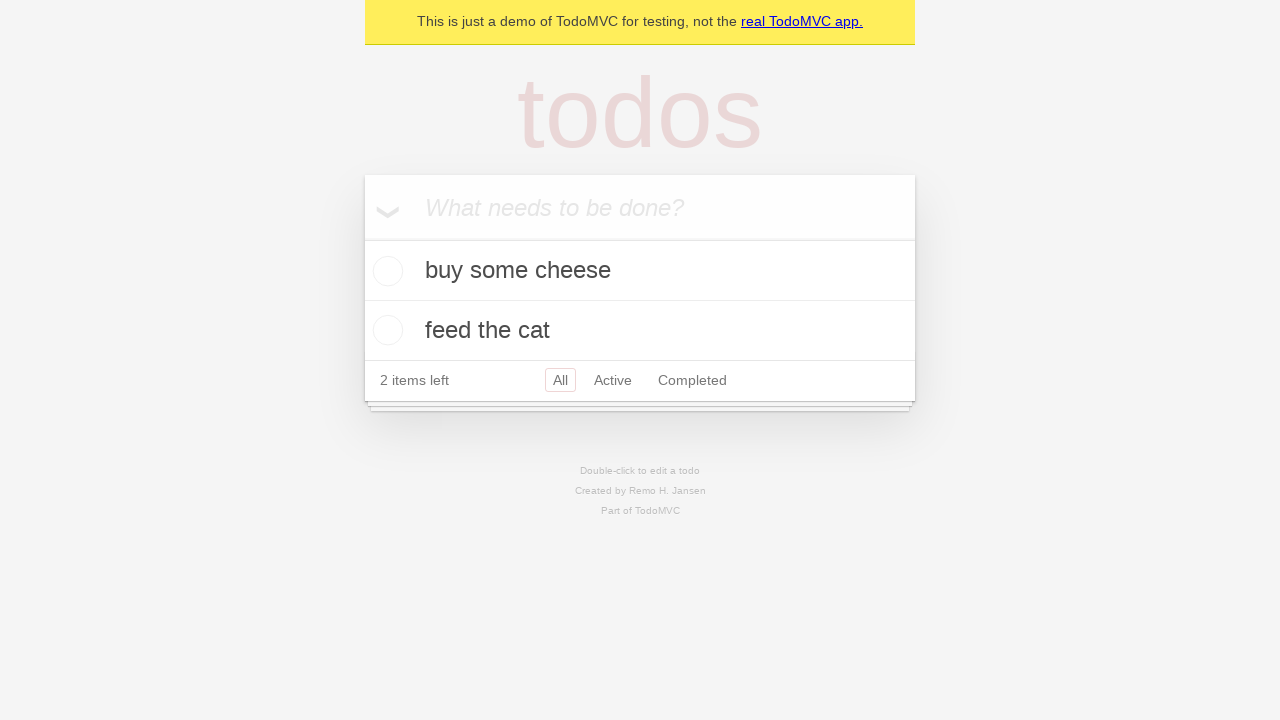

Filled todo input with 'book a doctors appointment' on internal:attr=[placeholder="What needs to be done?"i]
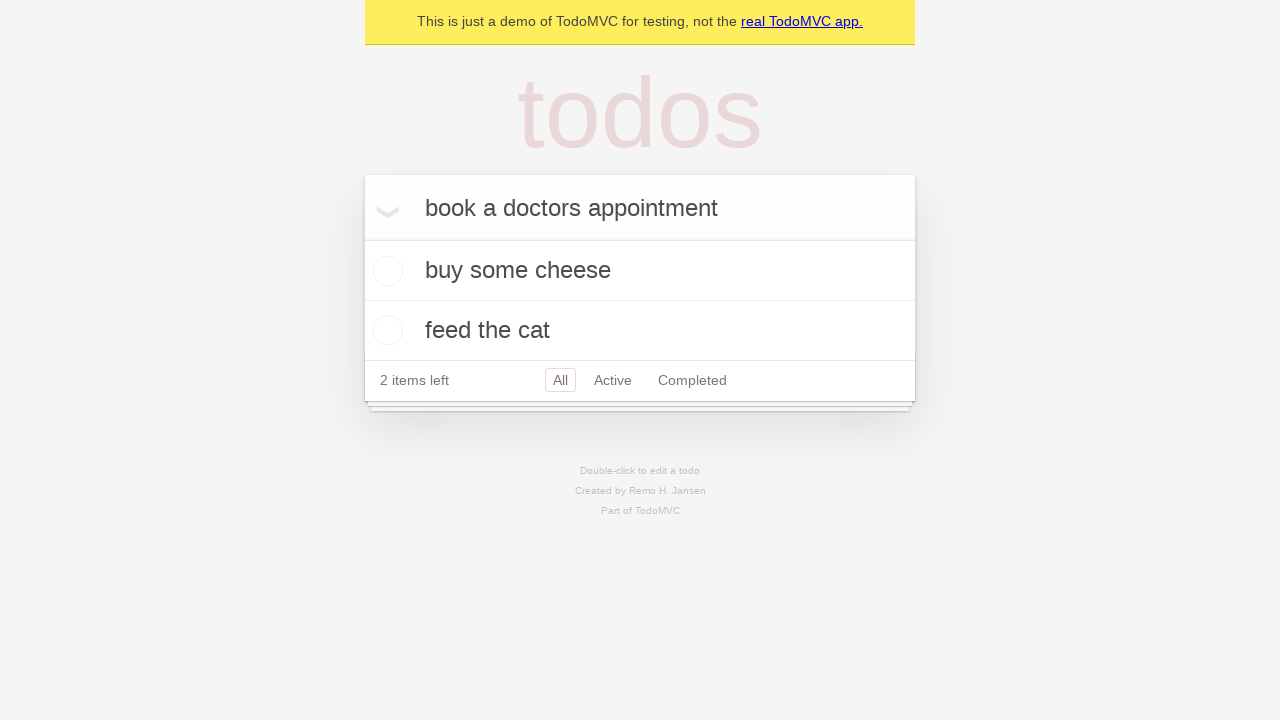

Pressed Enter to create third todo on internal:attr=[placeholder="What needs to be done?"i]
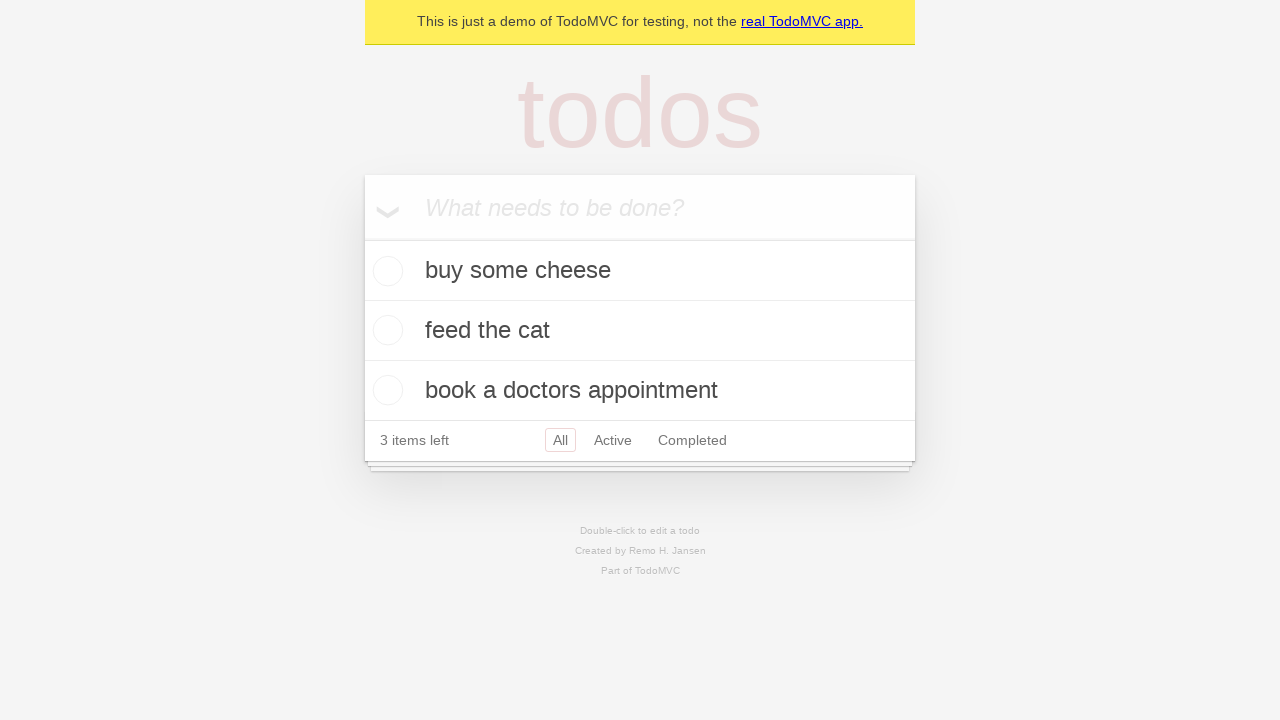

Double-clicked second todo item to enter edit mode at (640, 331) on internal:testid=[data-testid="todo-item"s] >> nth=1
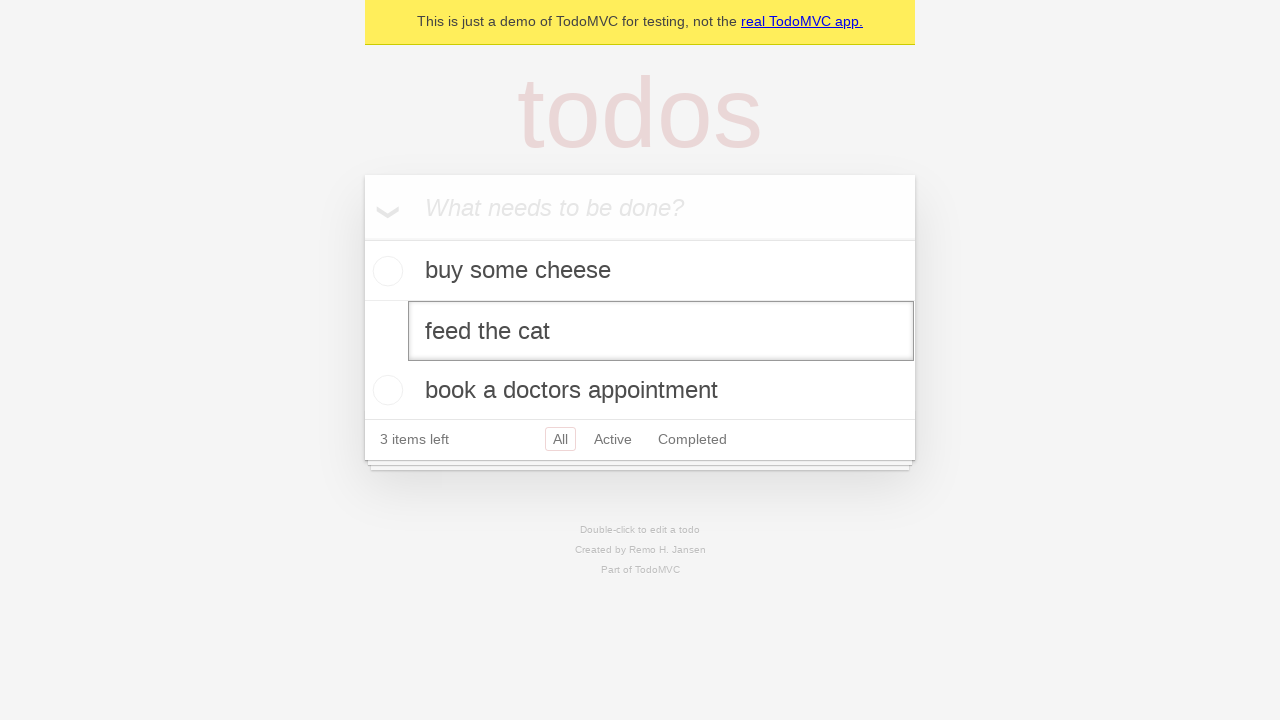

Filled edit textbox with 'buy some sausages' on internal:testid=[data-testid="todo-item"s] >> nth=1 >> internal:role=textbox[nam
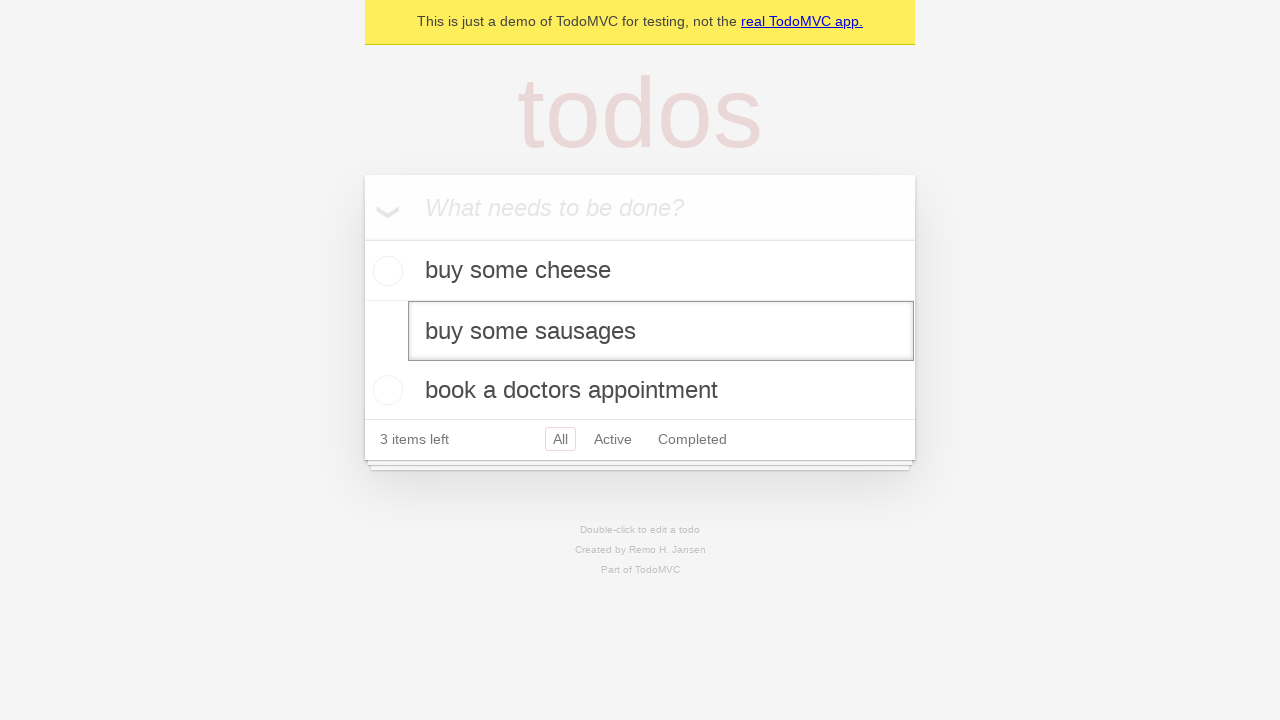

Pressed Escape key to cancel editing on internal:testid=[data-testid="todo-item"s] >> nth=1 >> internal:role=textbox[nam
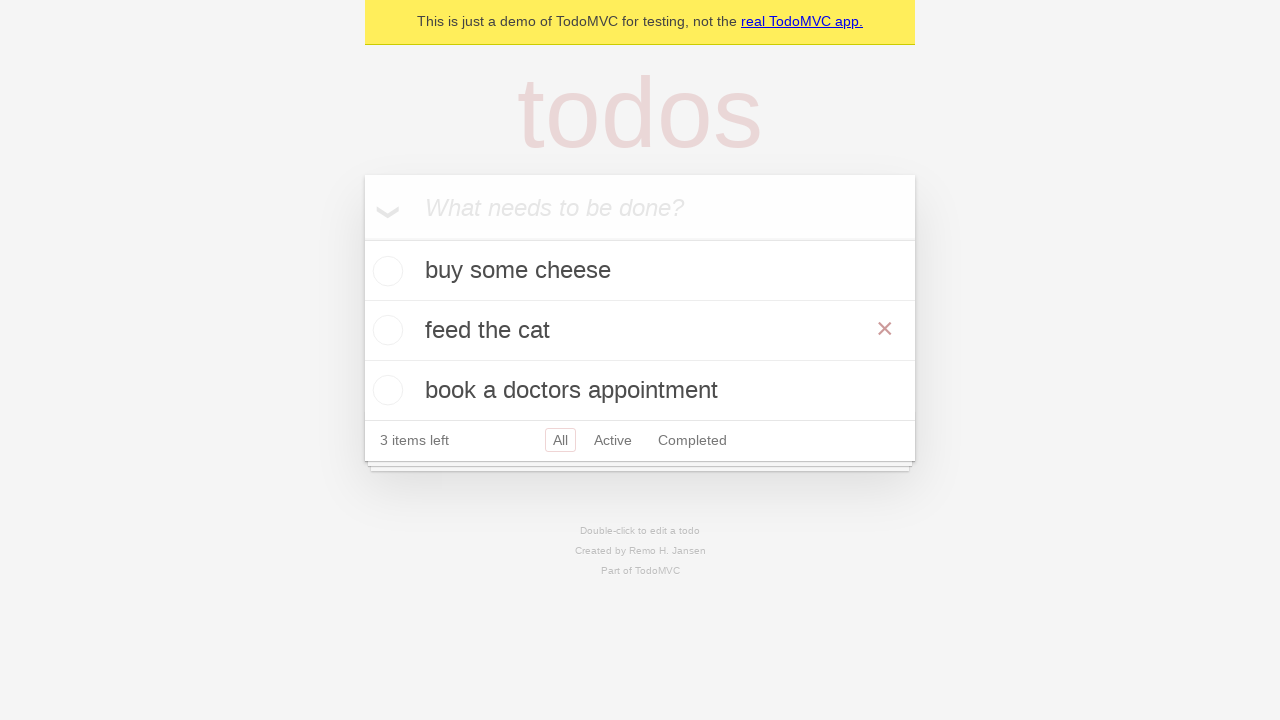

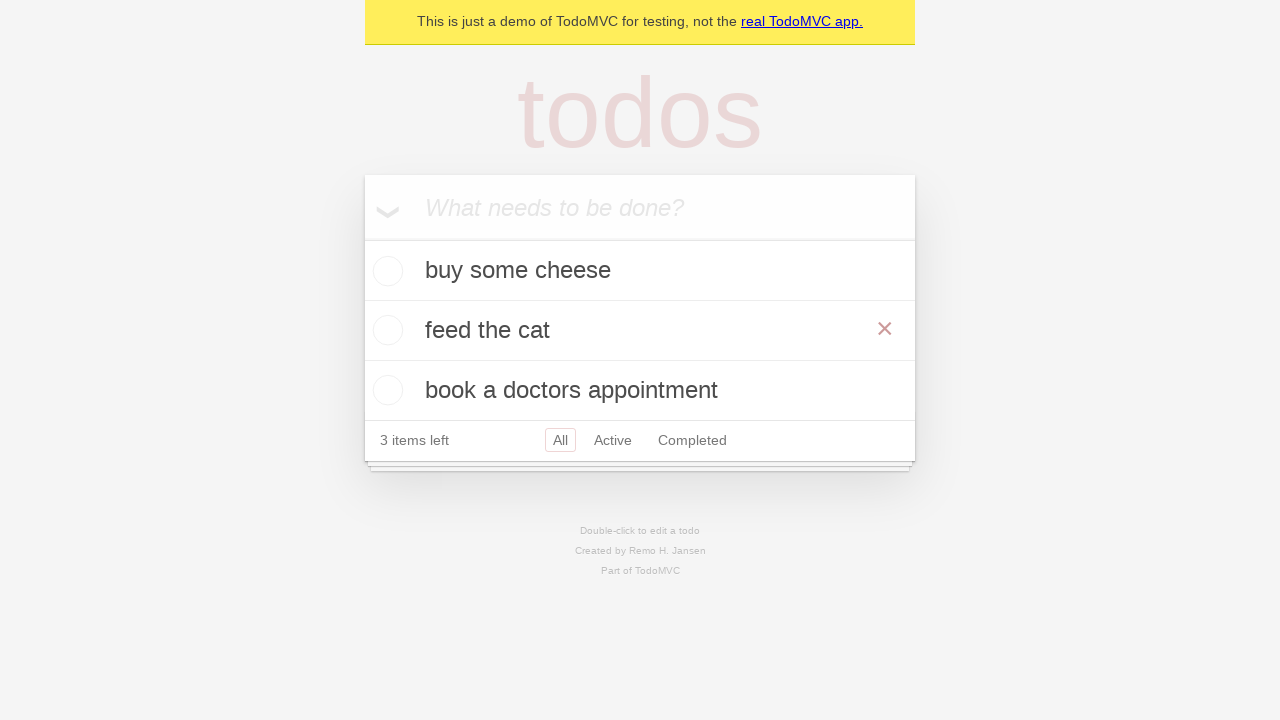